Tests drag and drop functionality on the jQuery UI demo page by dragging an element and dropping it onto a target element within an iframe

Starting URL: https://jqueryui.com/droppable/

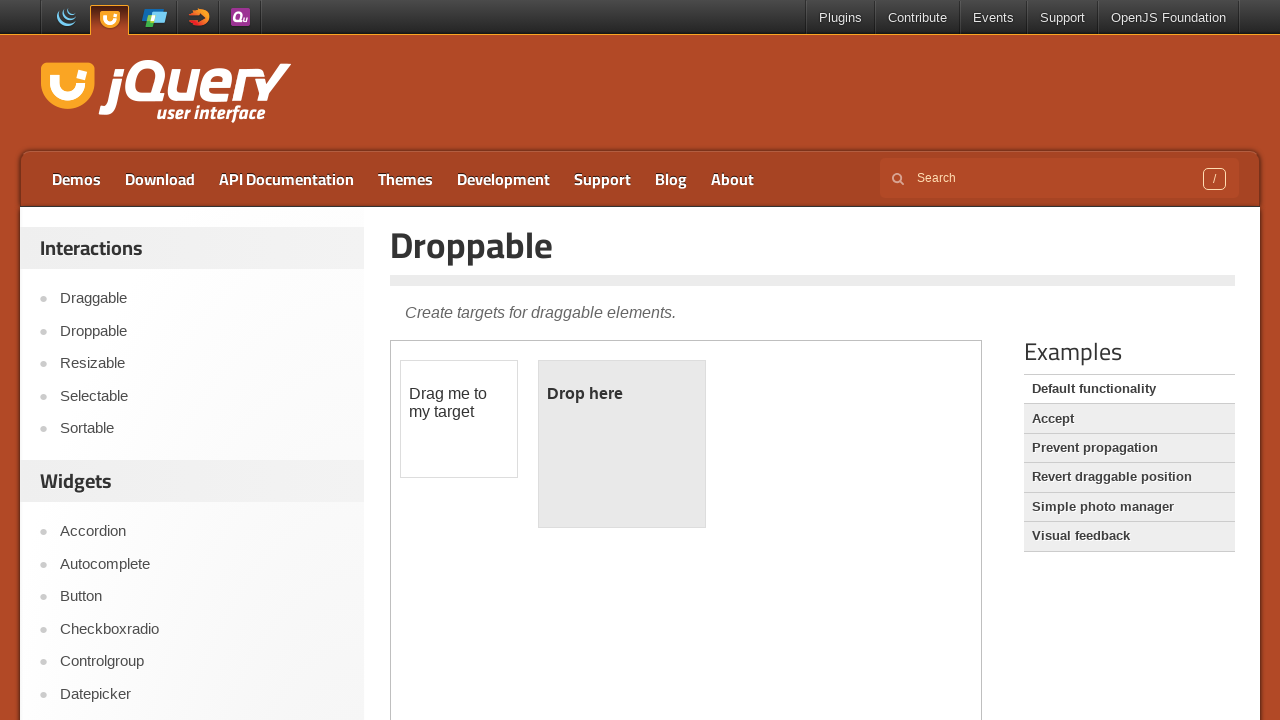

Navigated to jQuery UI droppable demo page
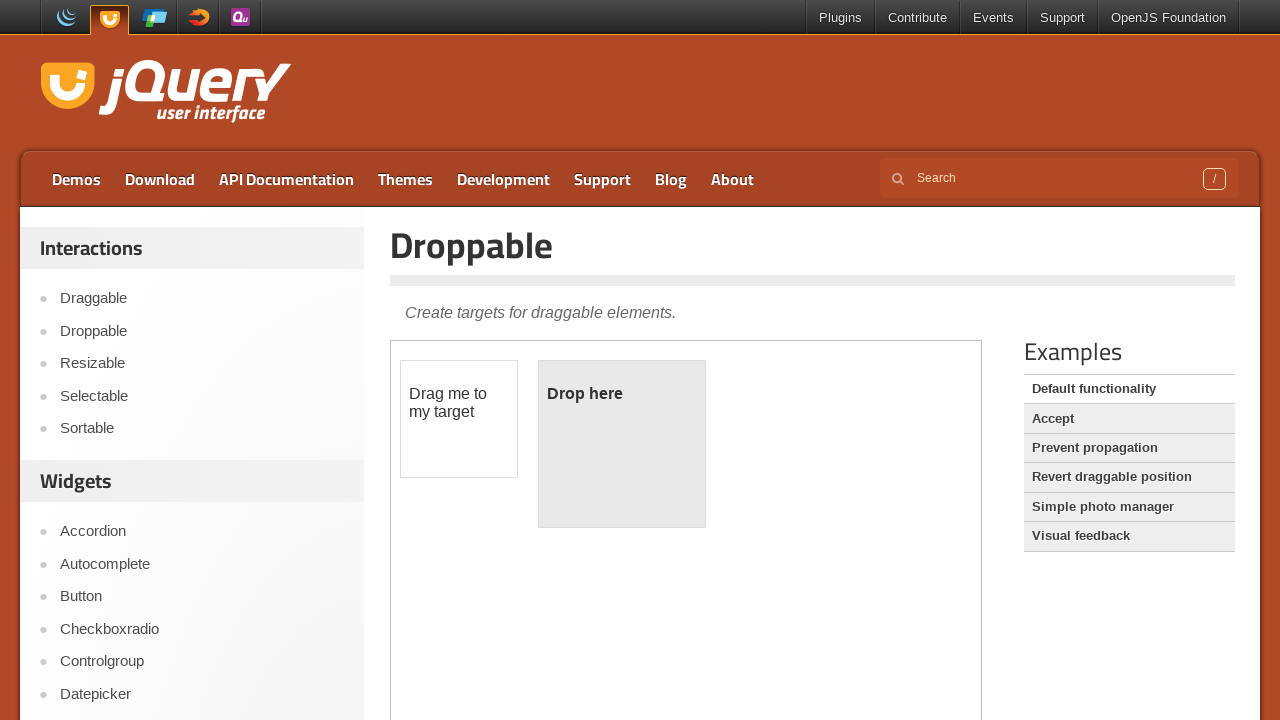

Located the demo iframe
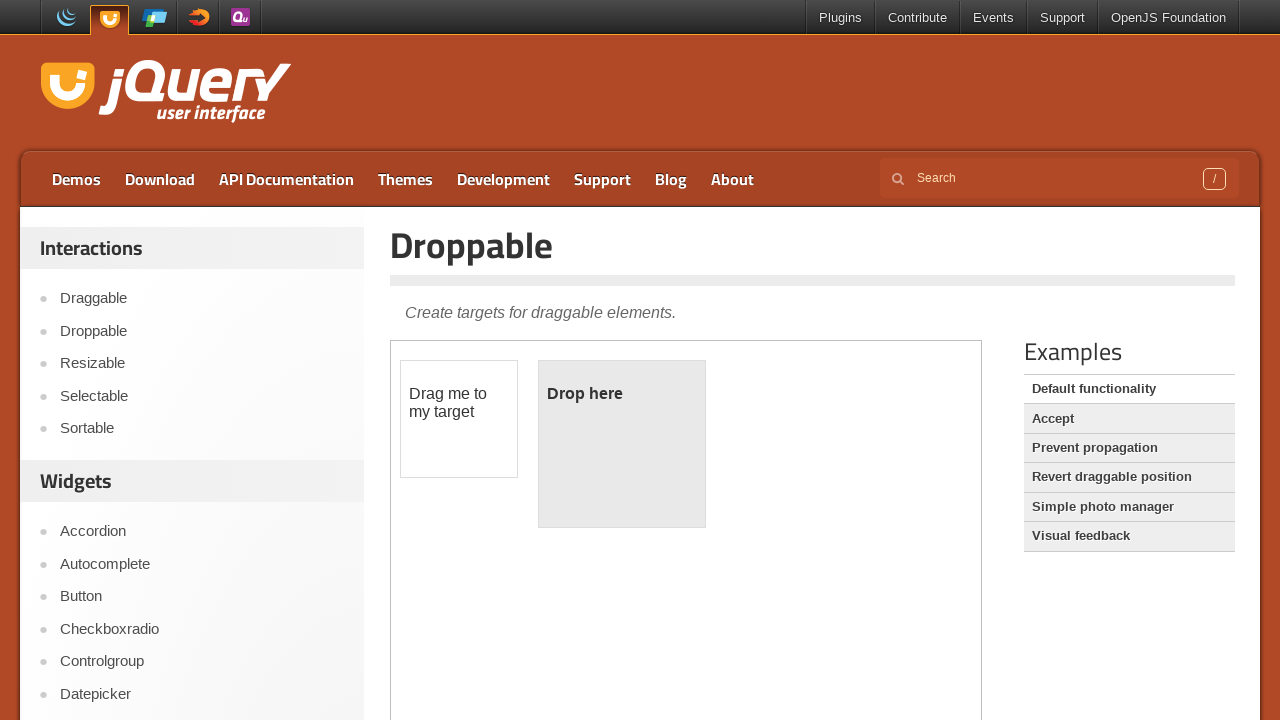

Located the draggable element
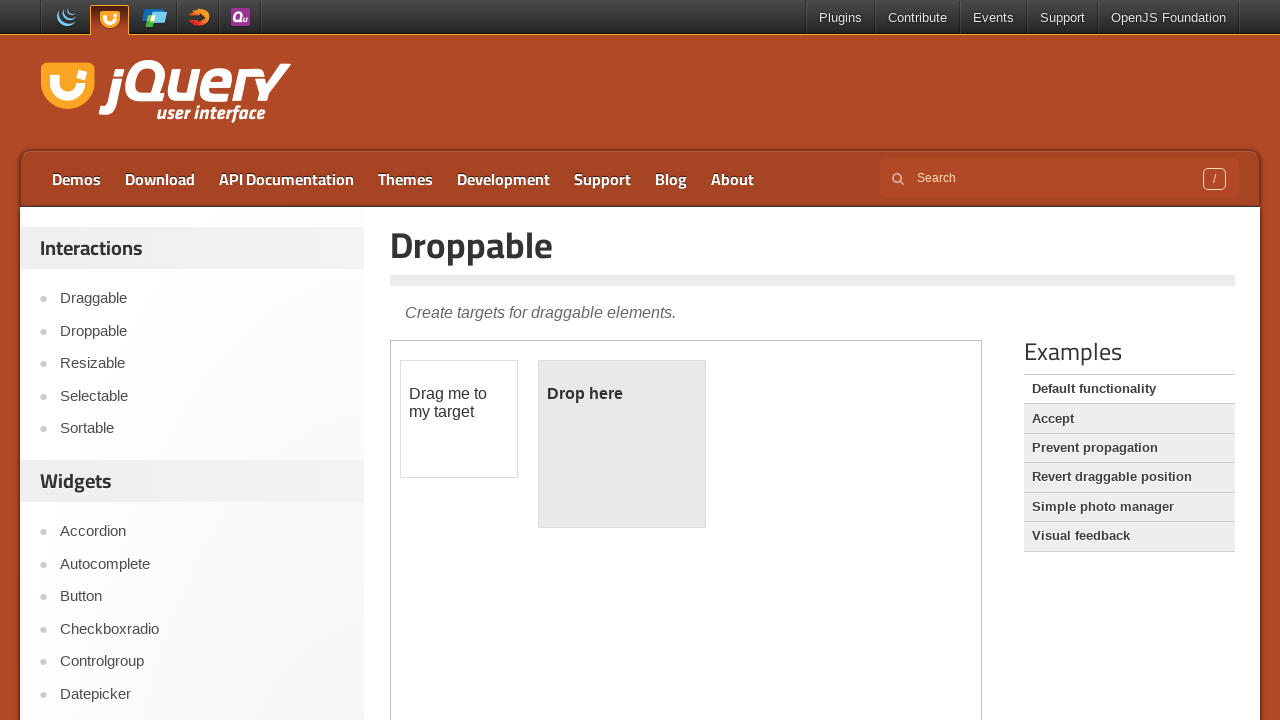

Located the droppable target element
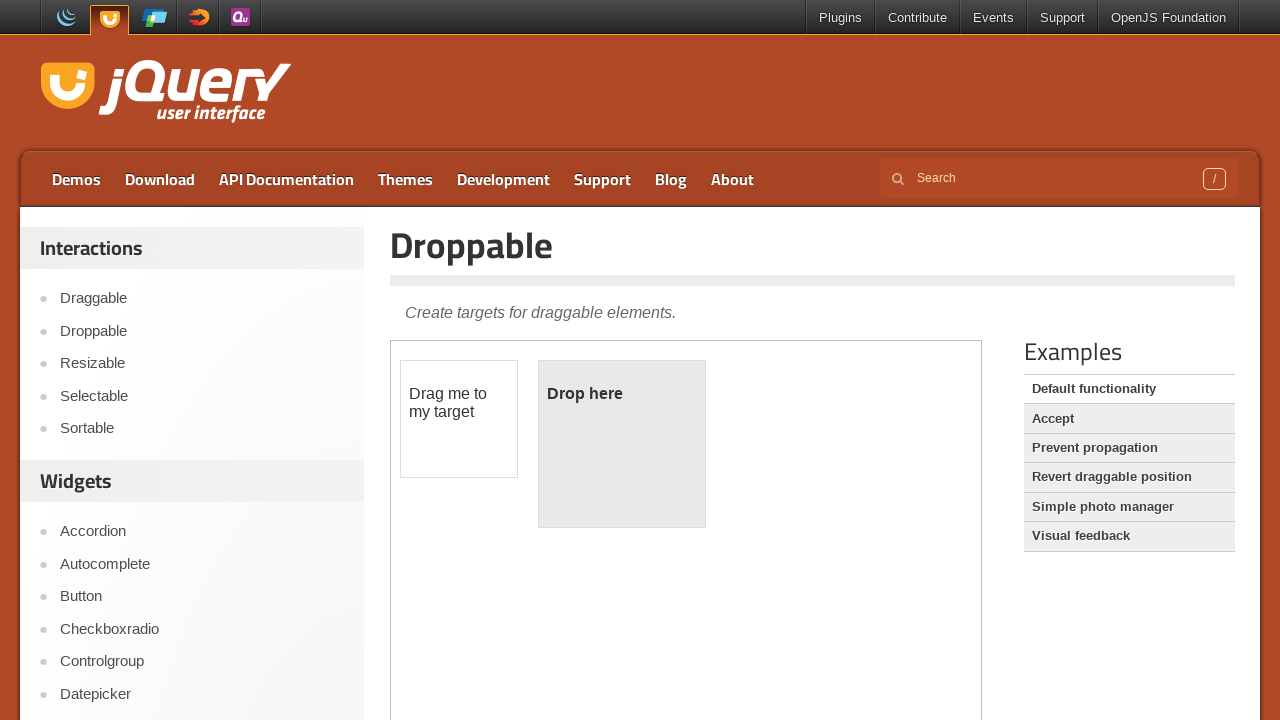

Dragged the draggable element onto the droppable target at (622, 444)
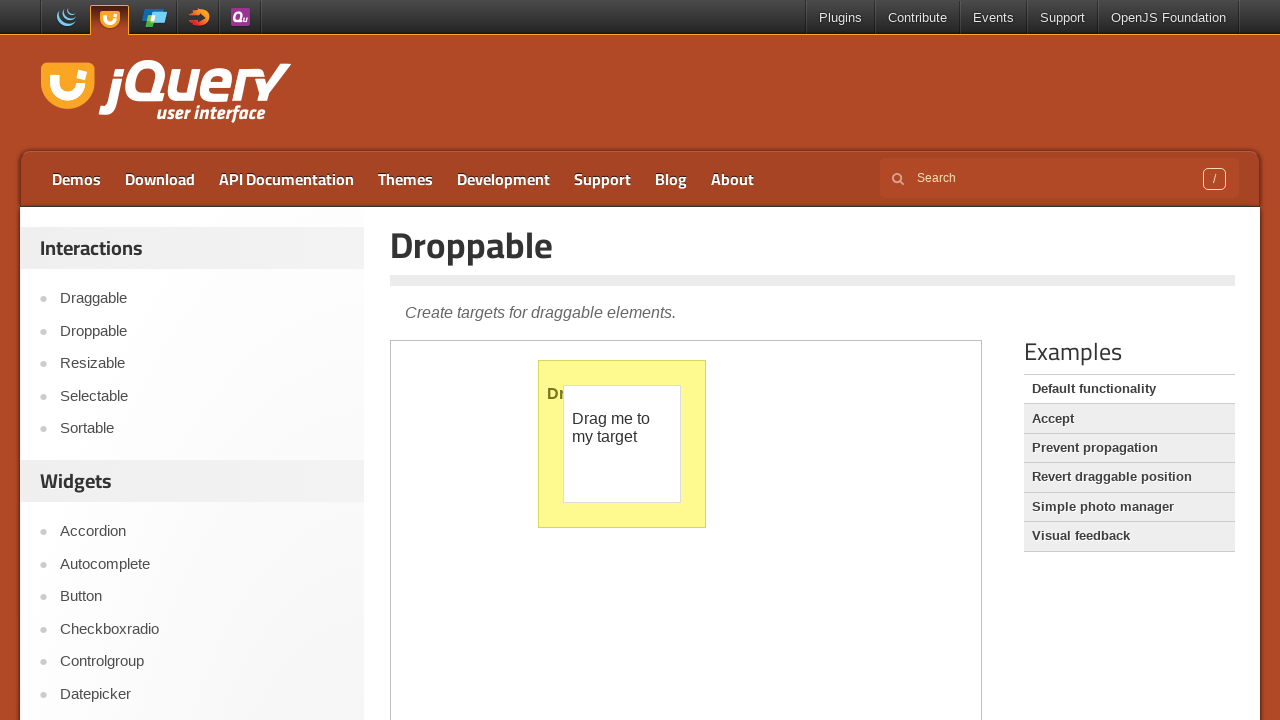

Verified drop completed - droppable element now shows 'Dropped!' text
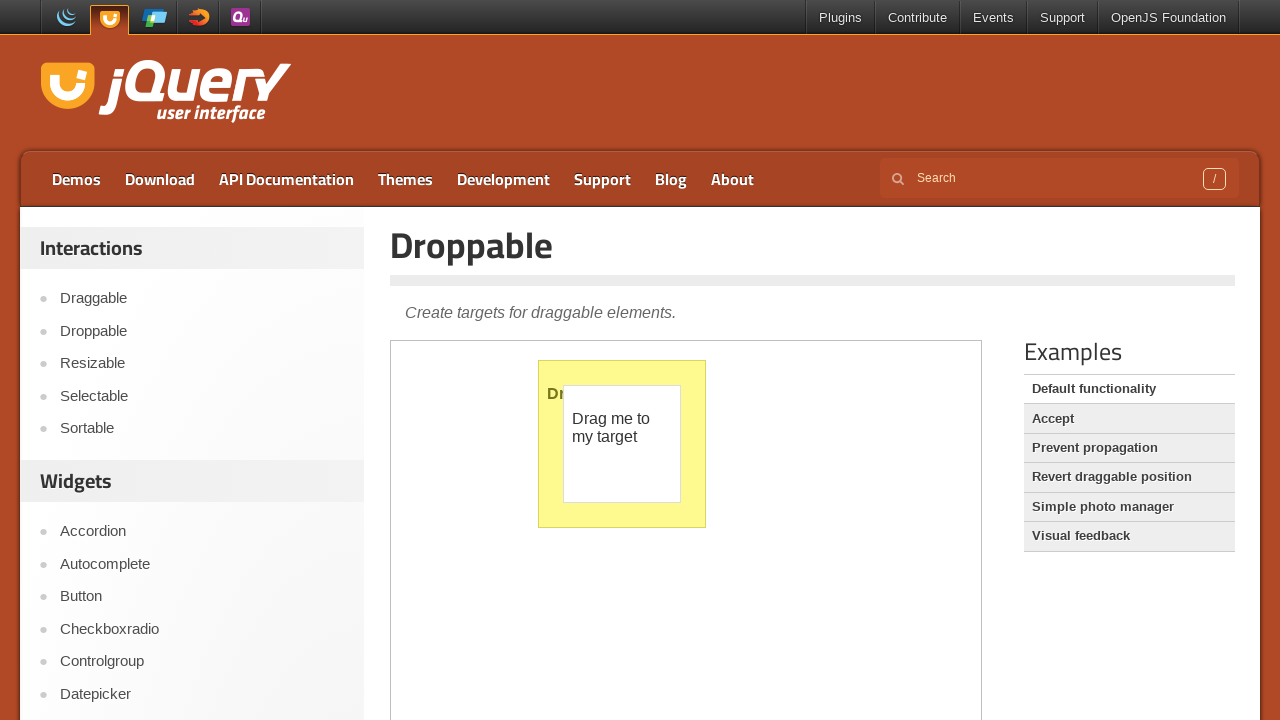

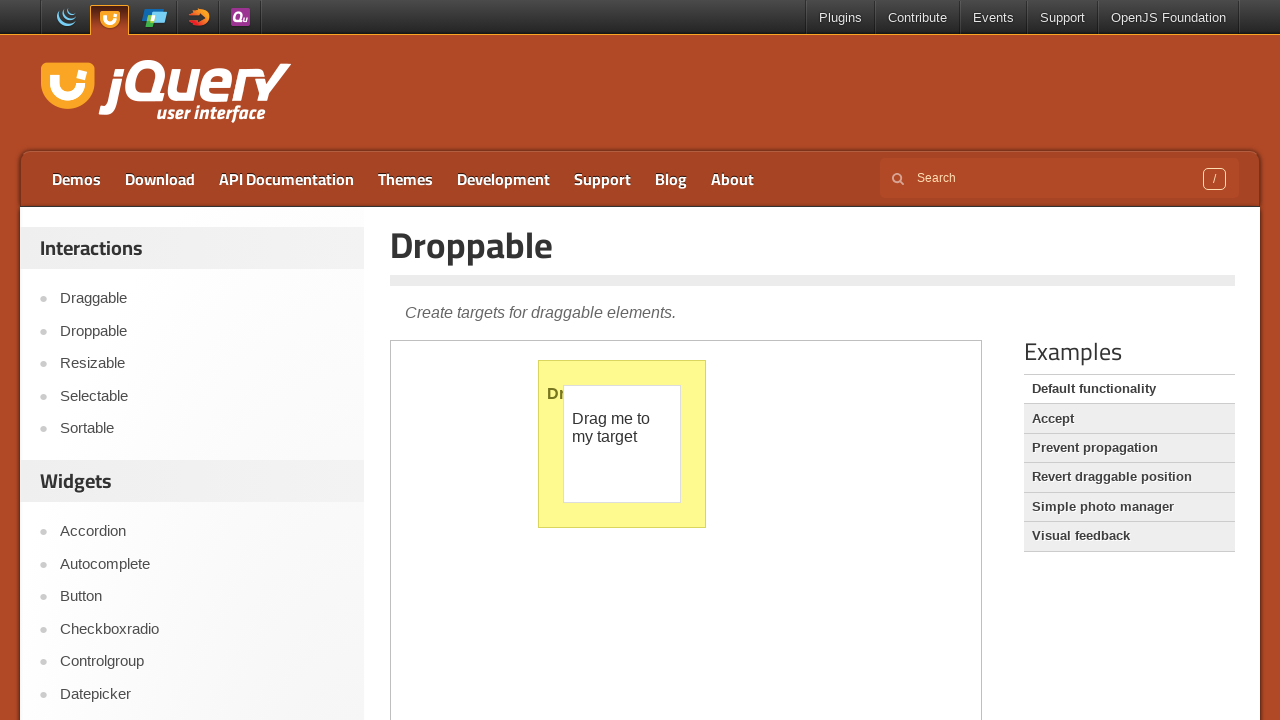